Navigates to a Selenium blog website and maximizes the window

Starting URL: https://selenium08.blogspot.com

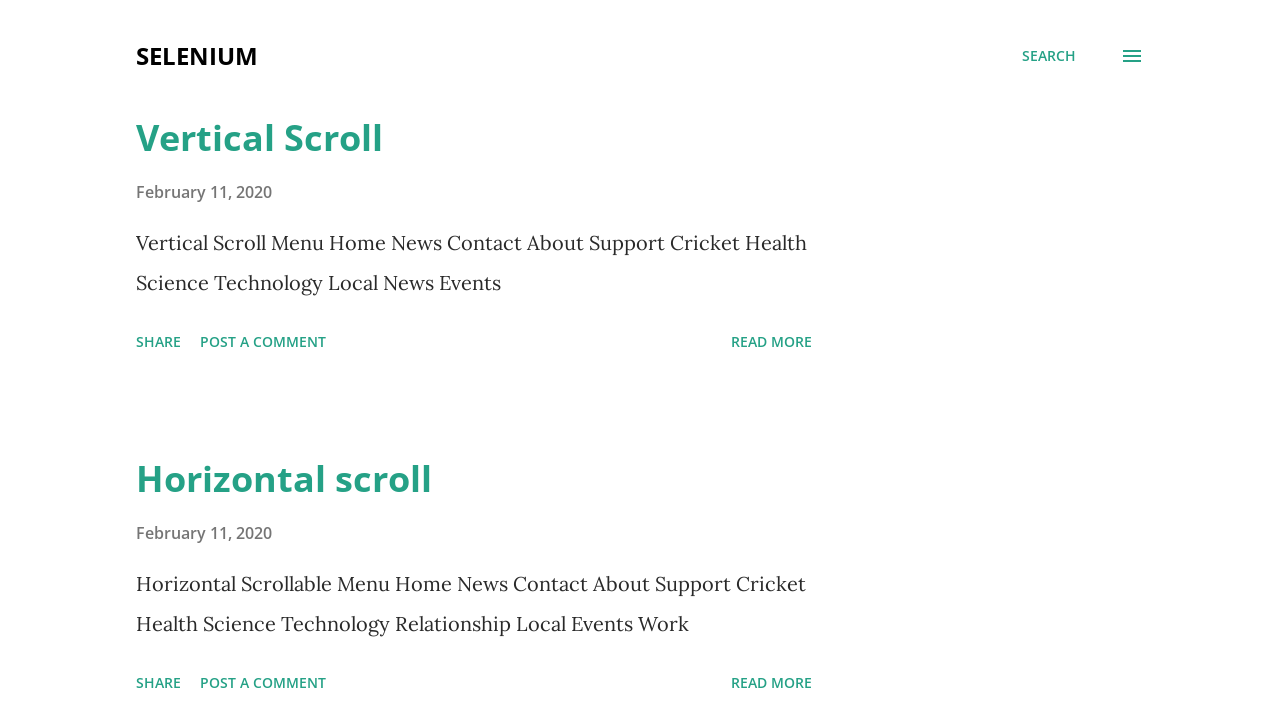

Waited for page to load with networkidle state
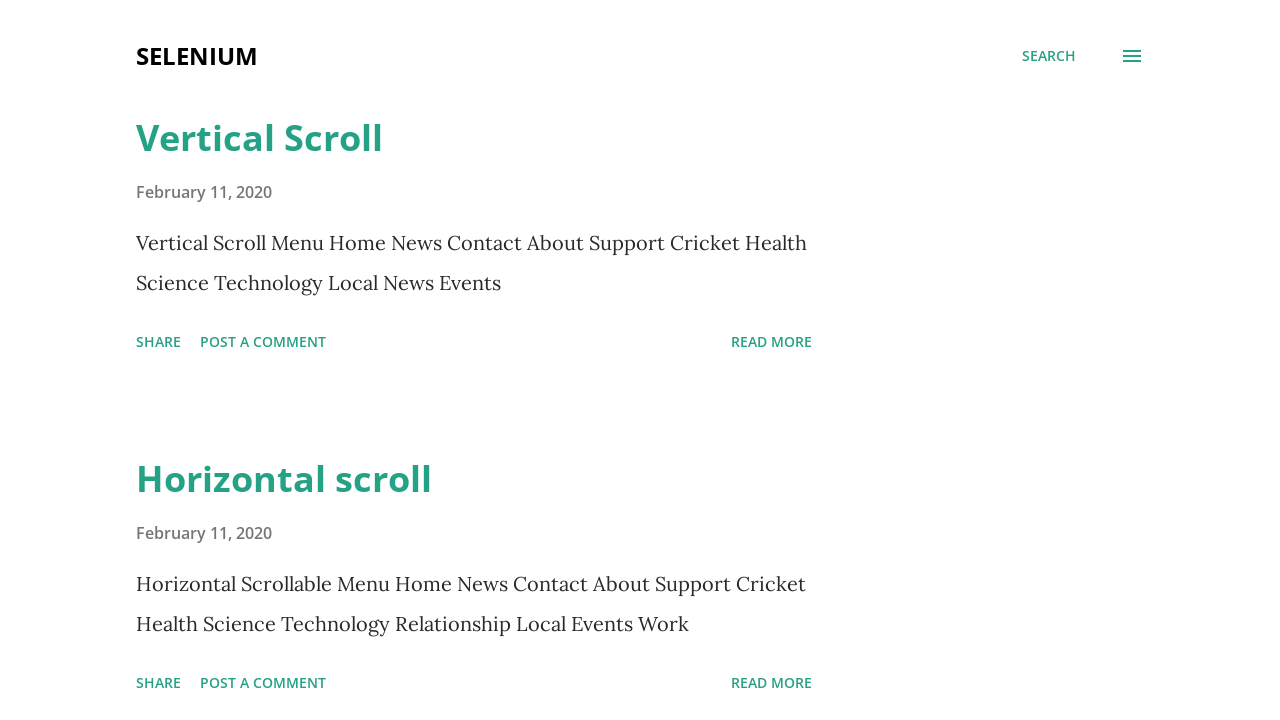

Maximized browser window
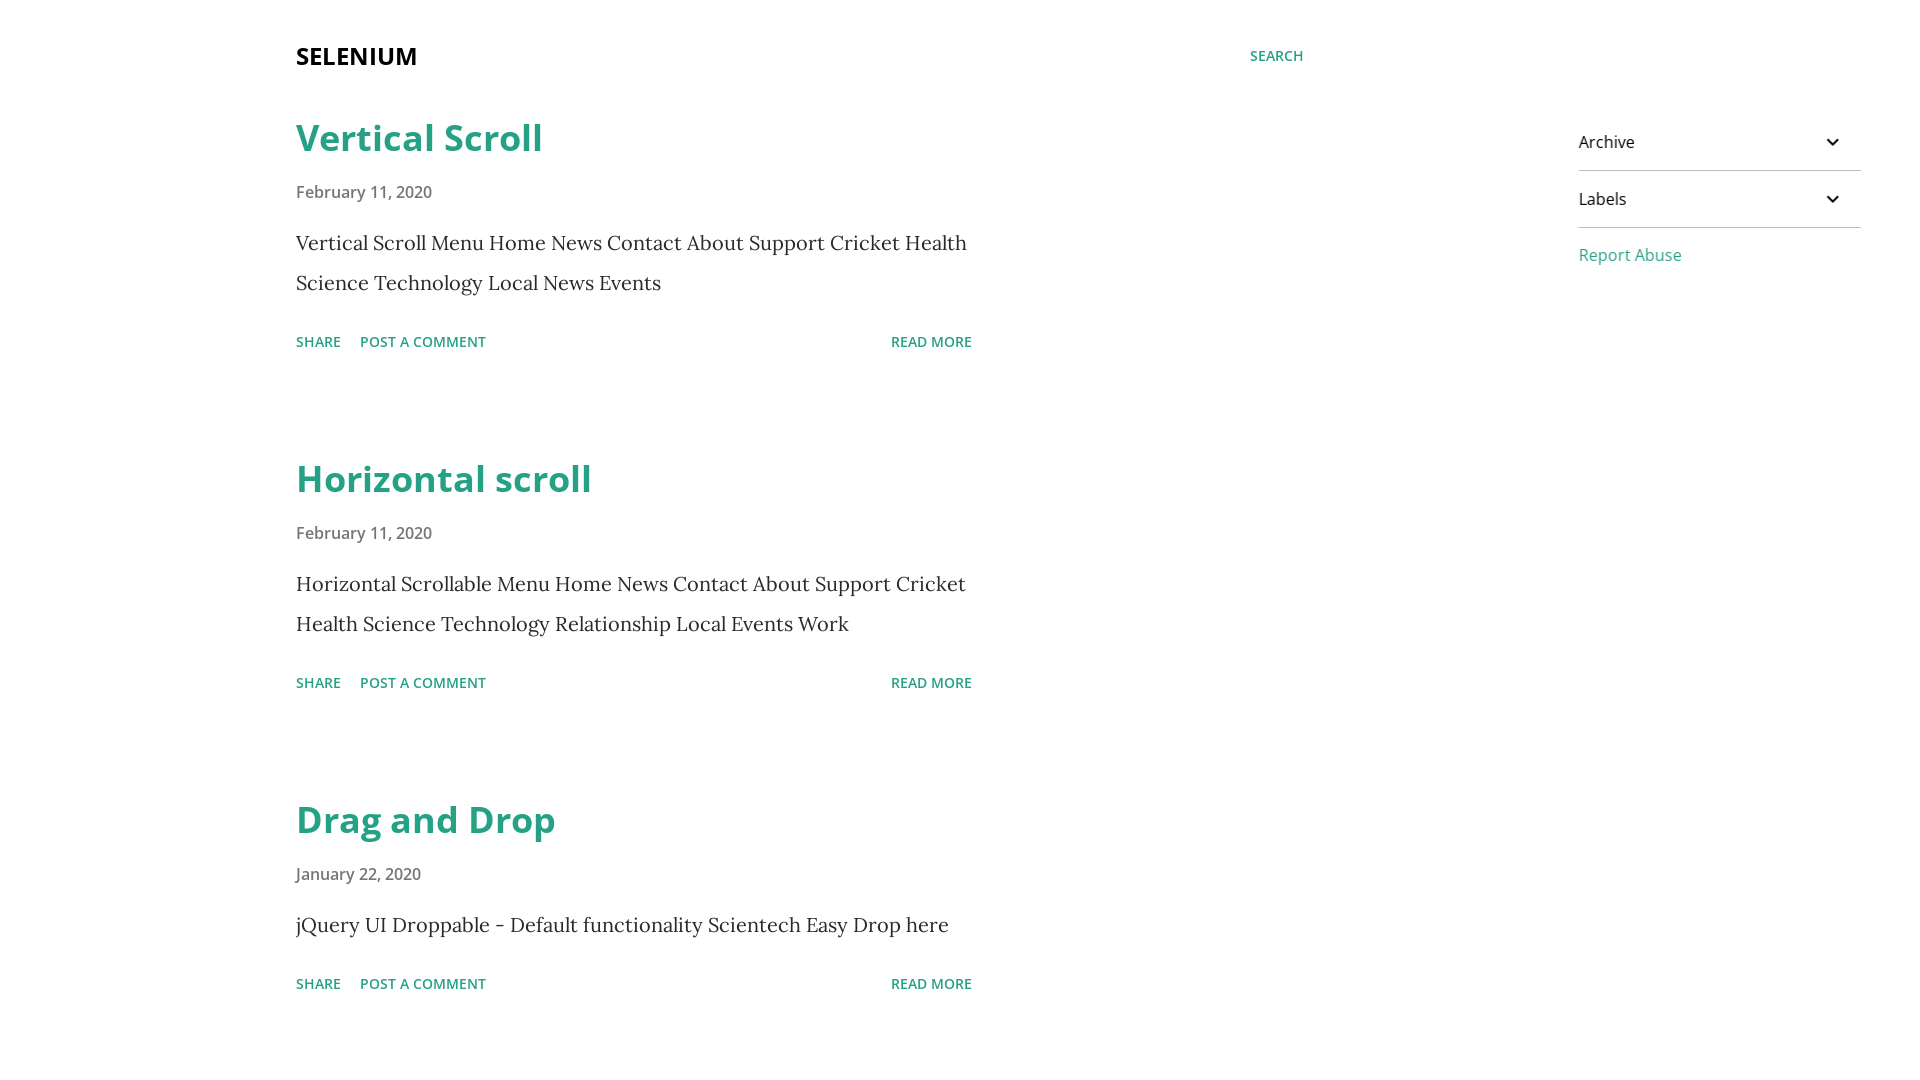

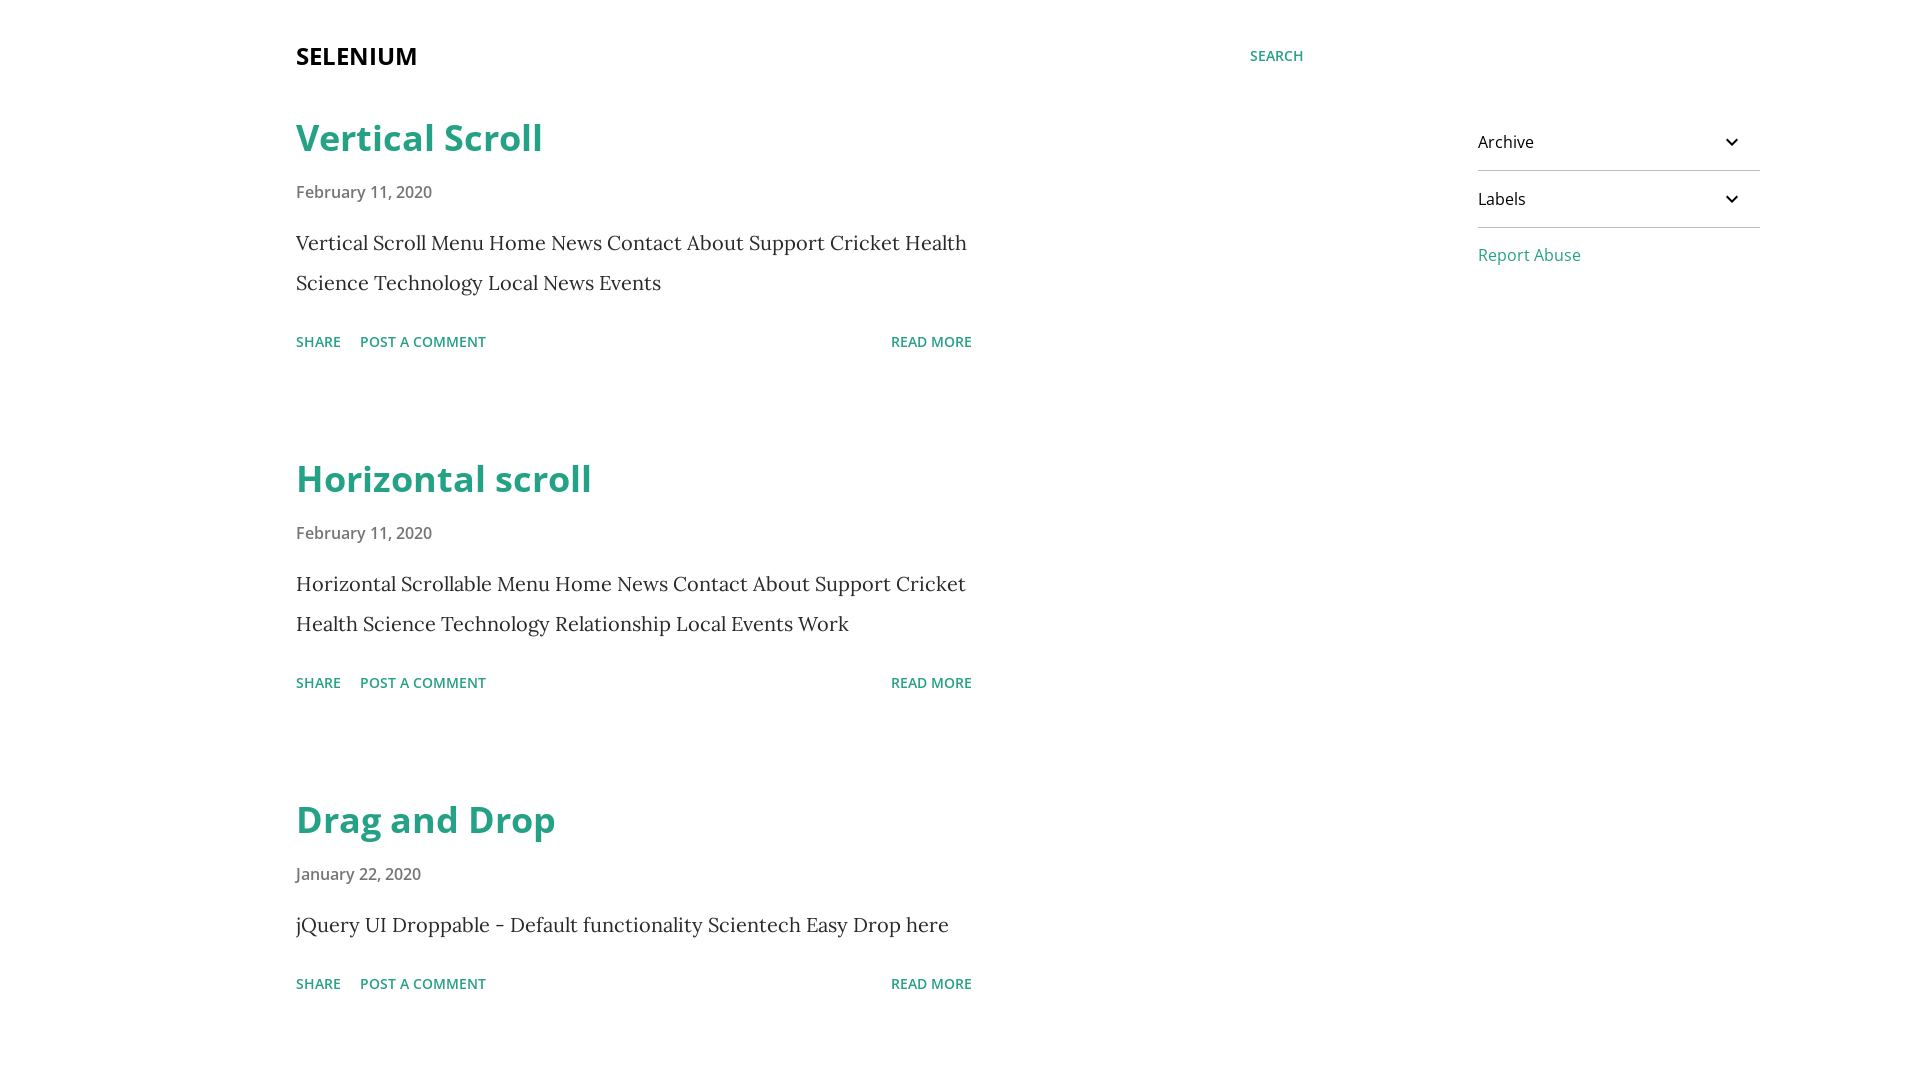